Tests JavaScript prompt functionality by switching to iframe, triggering a prompt dialog, entering text, and verifying the result is displayed on the page

Starting URL: https://www.w3schools.com/js/tryit.asp?filename=tryjs_prompt

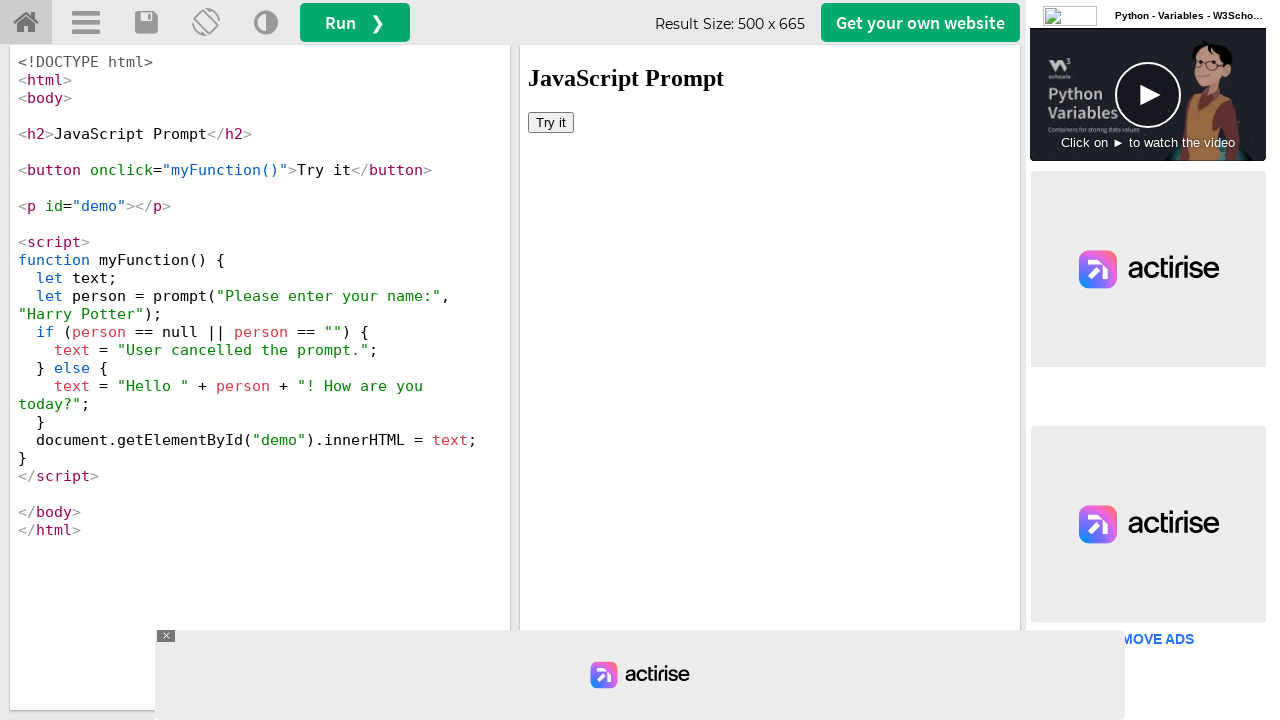

Located iframe with id 'iframeResult'
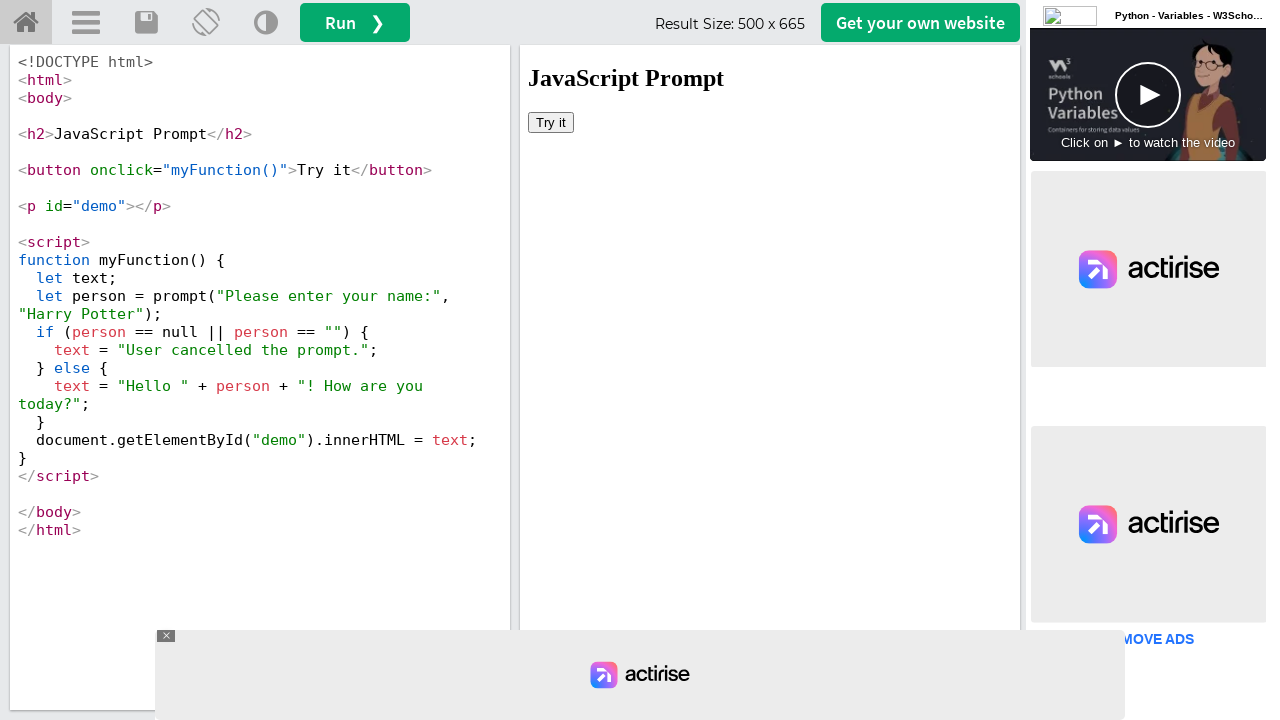

Clicked 'Try it' button to trigger prompt dialog at (551, 122) on iframe#iframeResult >> internal:control=enter-frame >> button:has-text('Try it')
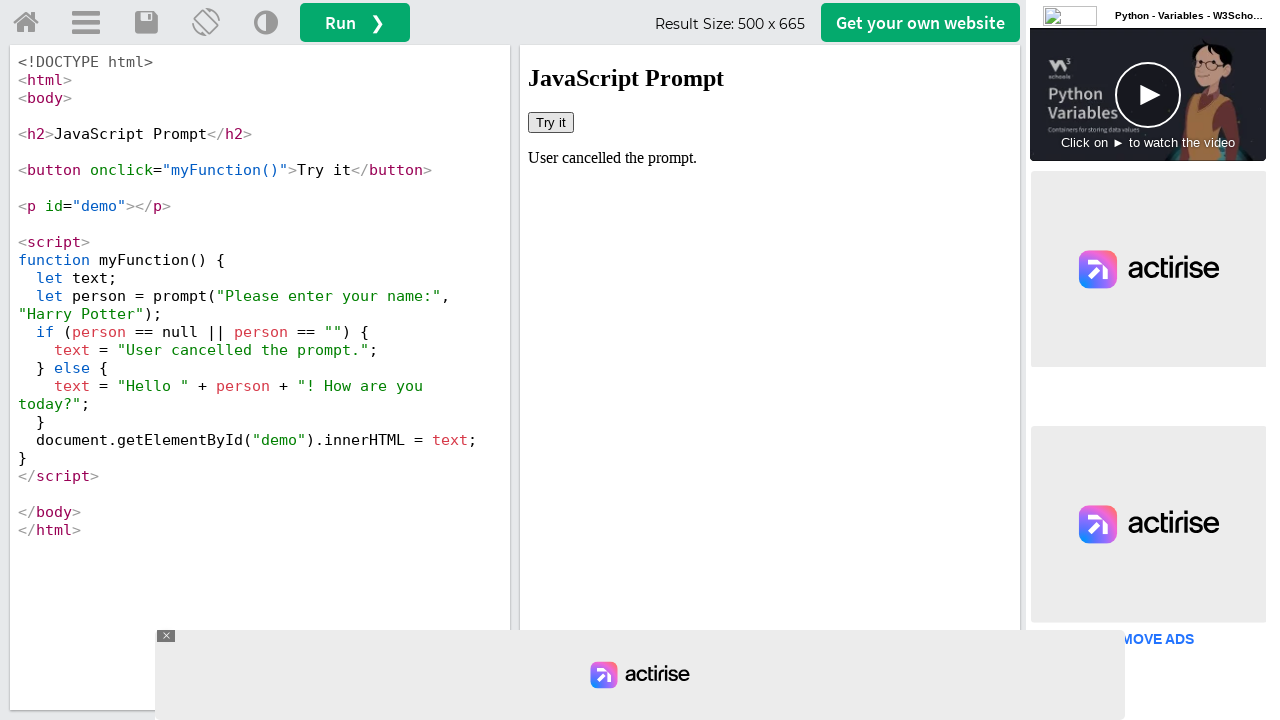

Set up dialog handler and accepted prompt with 'Supriya'
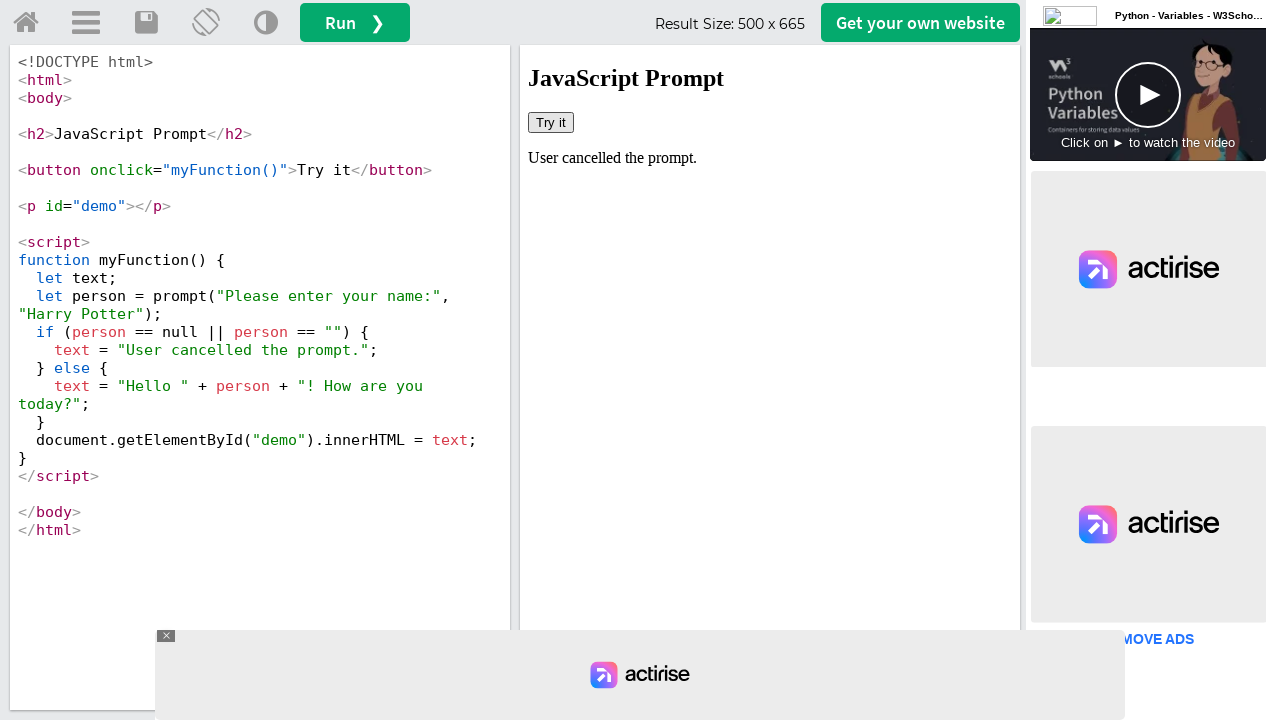

Retrieved text content from demo element
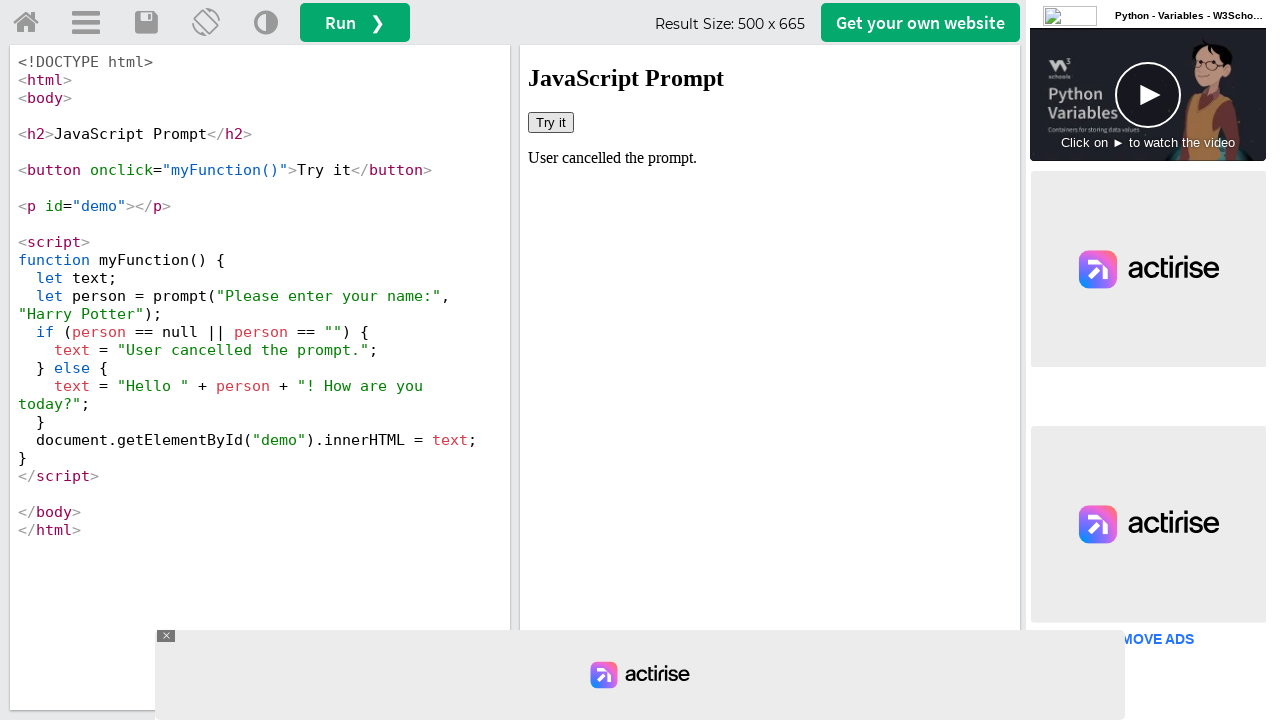

Verification failed - 'Supriya' not found in demo text
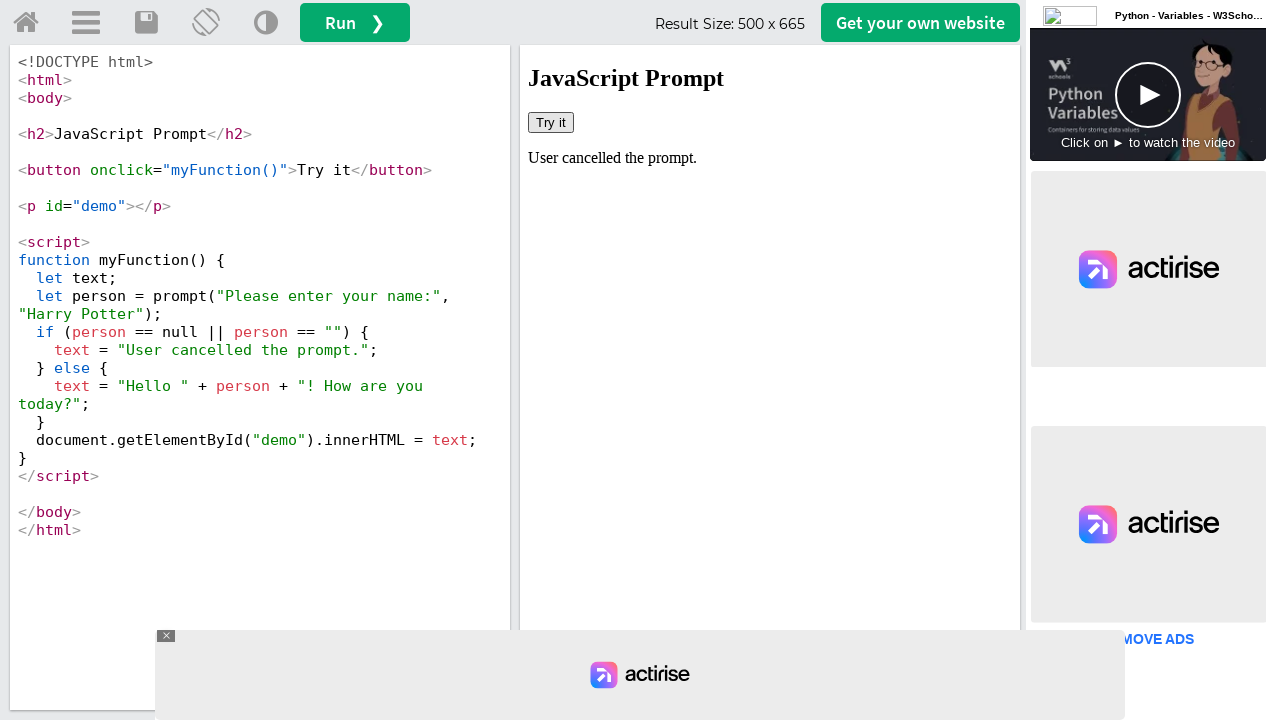

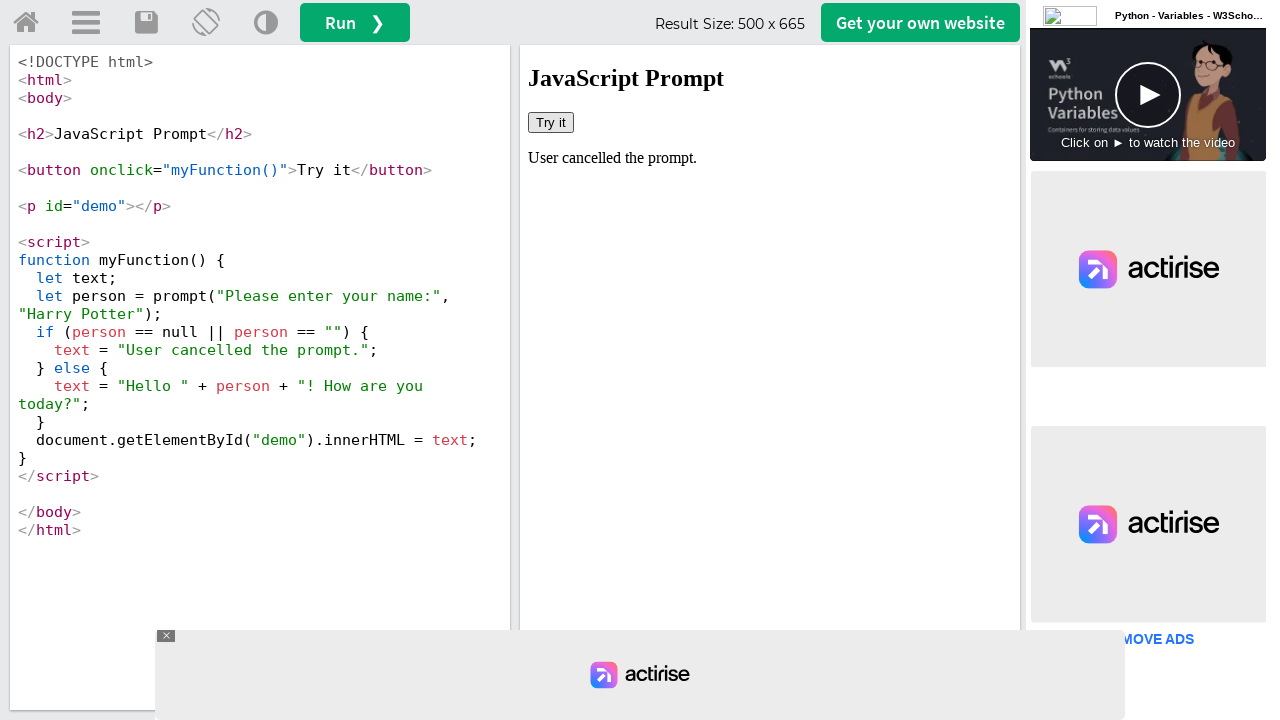